Tests the text box form on demoqa.com by entering name, email, current address, and permanent address fields, then submitting and verifying the output data is displayed correctly.

Starting URL: https://demoqa.com/text-box

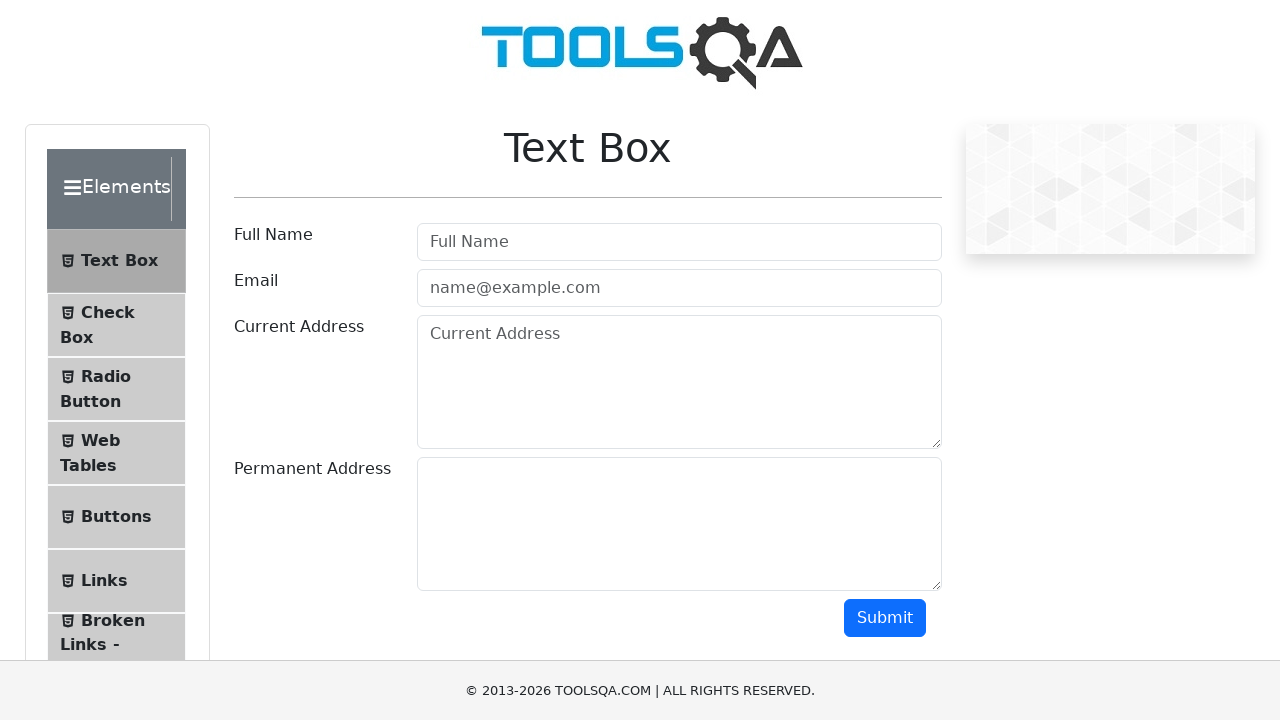

Filled Full Name field with 'Rajat' on #userName
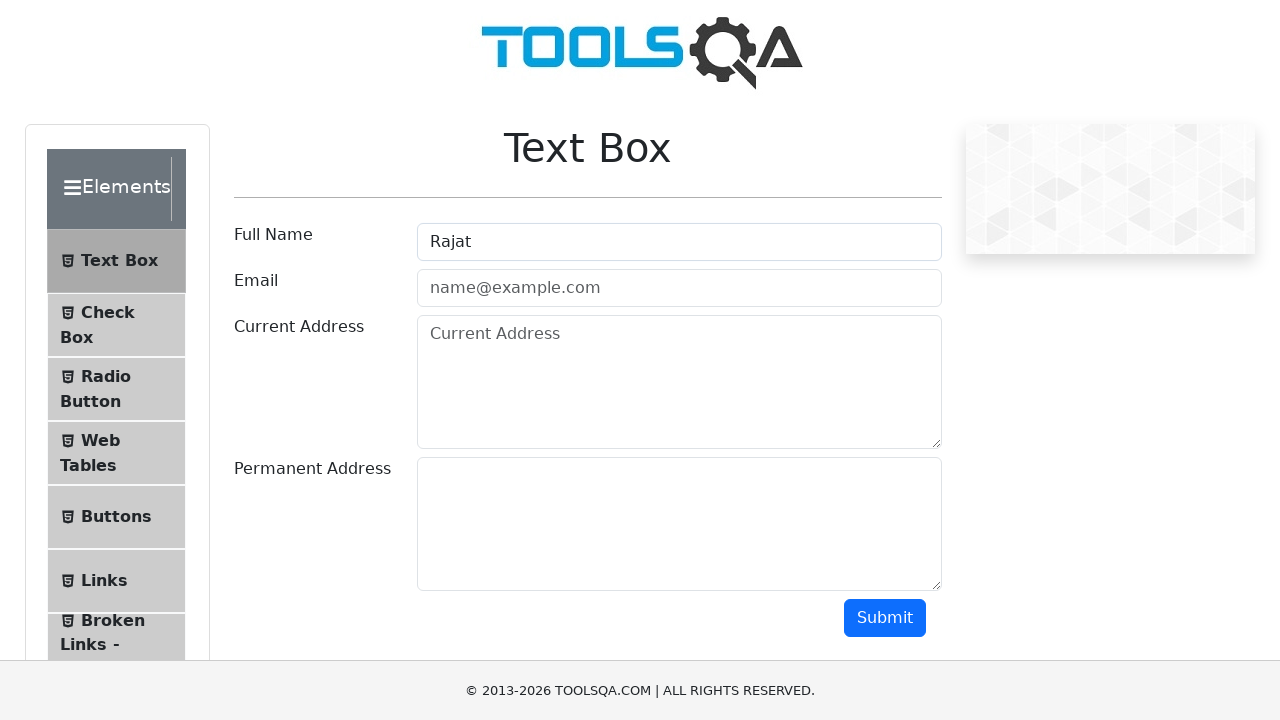

Filled Email field with 'rajat@rajat.com' on #userEmail
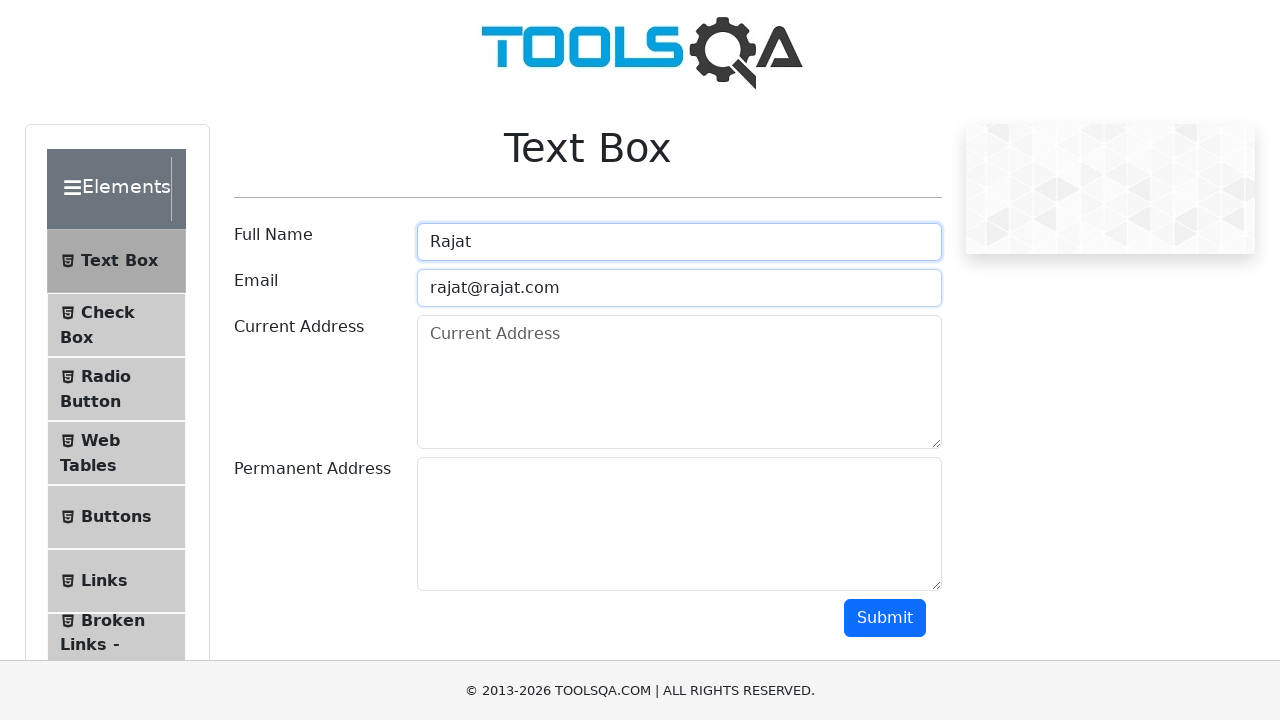

Filled Current Address field with 'cA' on #currentAddress
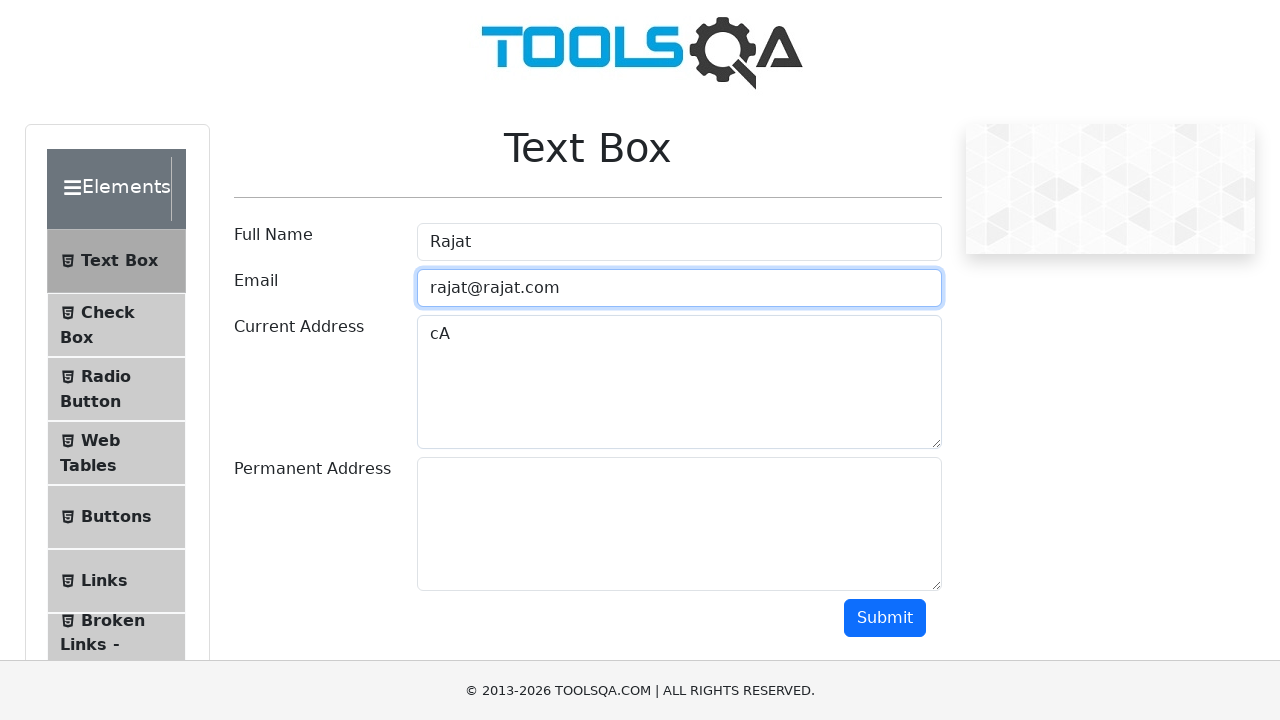

Filled Permanent Address field with 'pA' on #permanentAddress
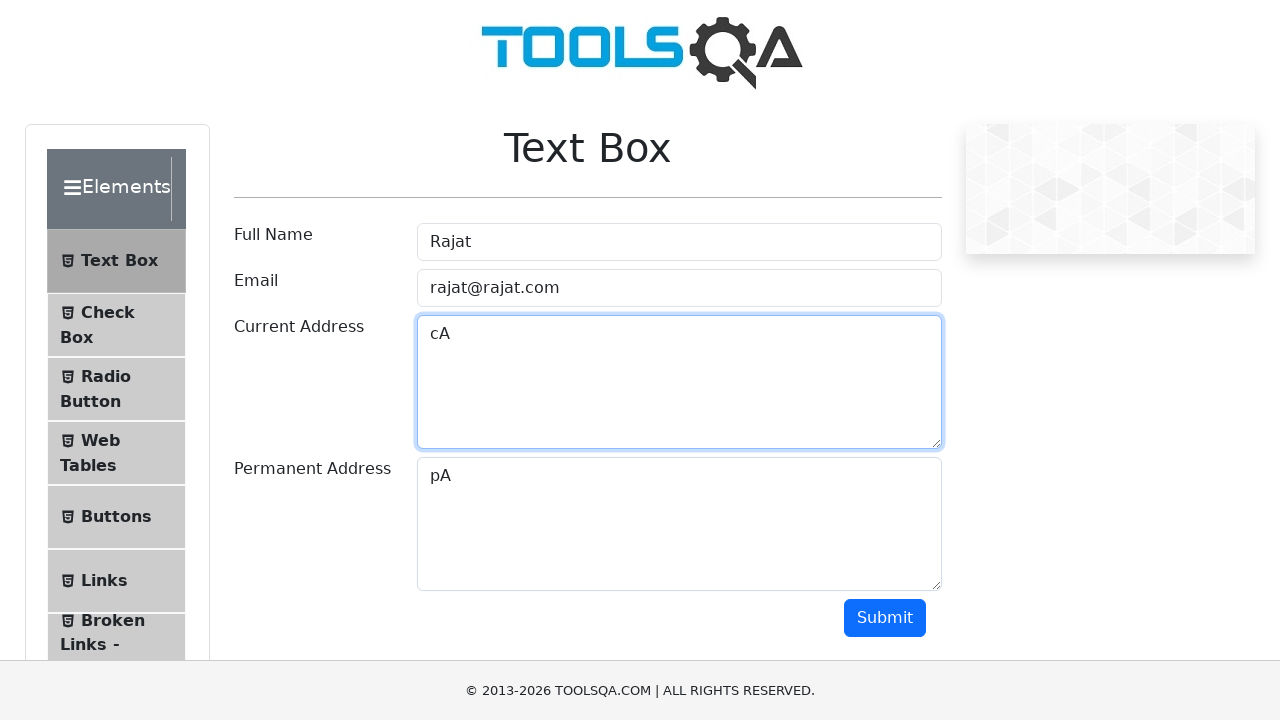

Clicked Submit button to submit form at (885, 618) on #submit
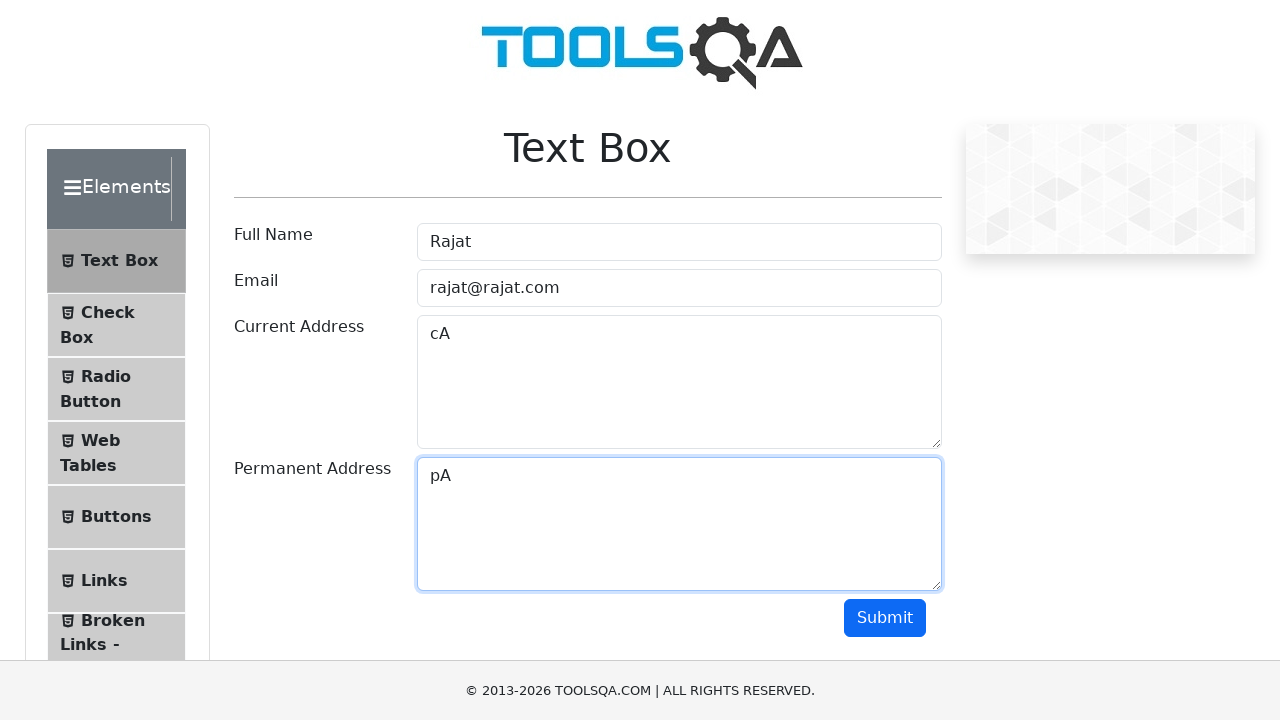

Output section loaded after form submission
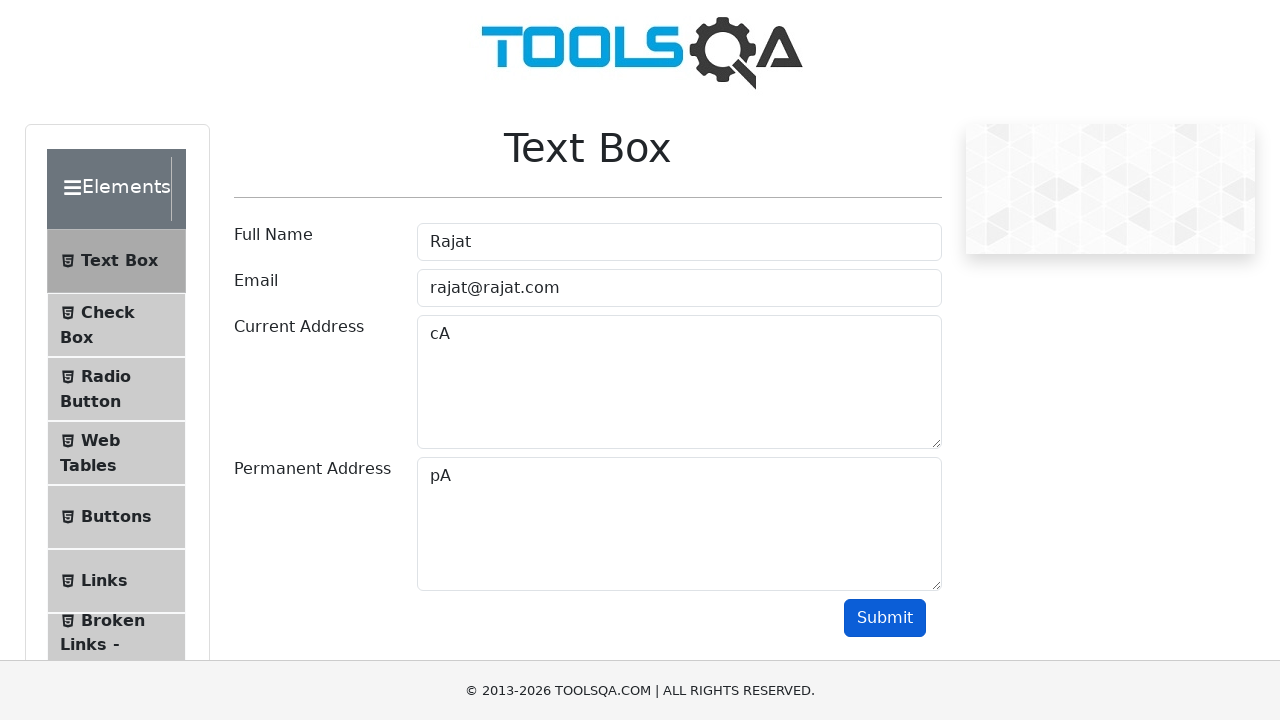

Verified name field is displayed in output
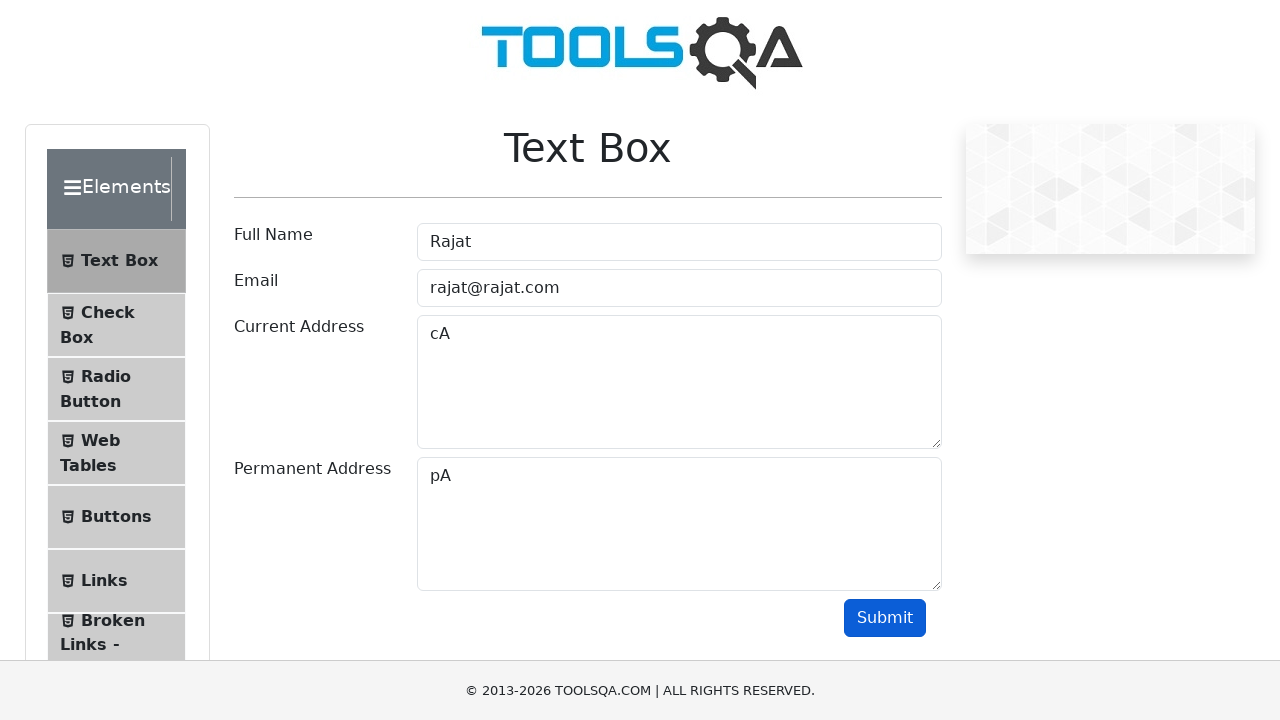

Verified email field is displayed in output
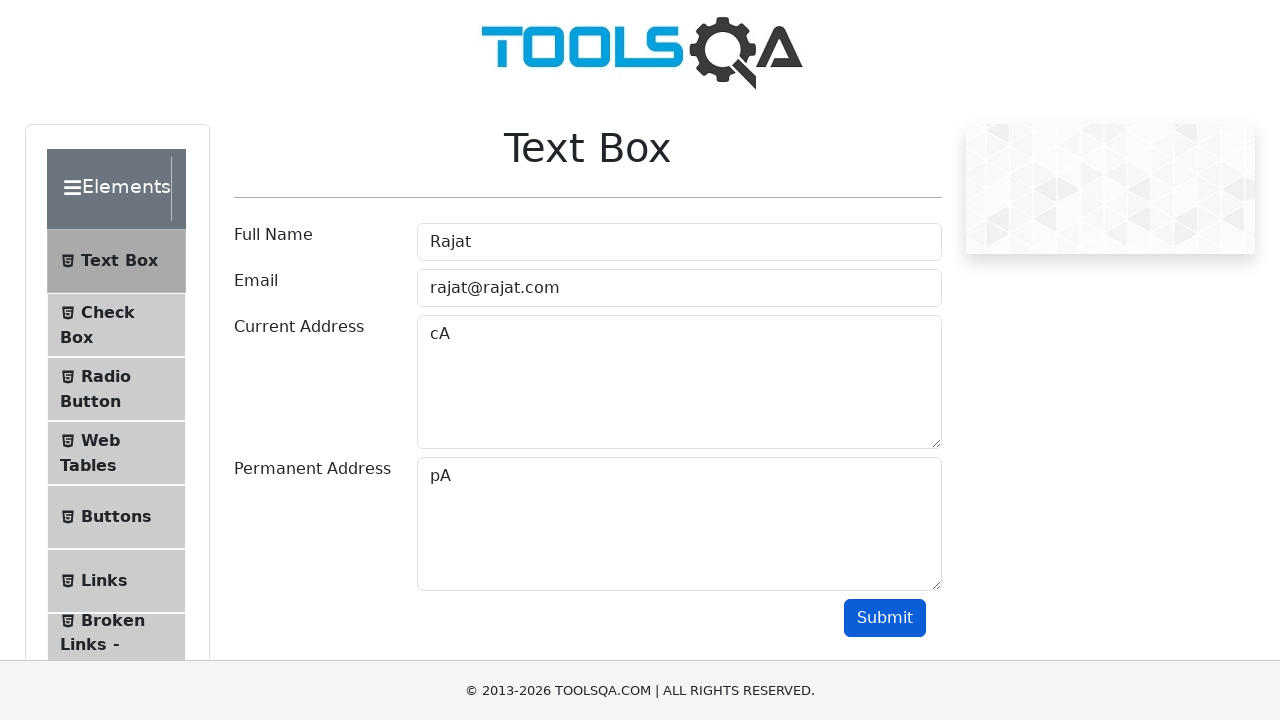

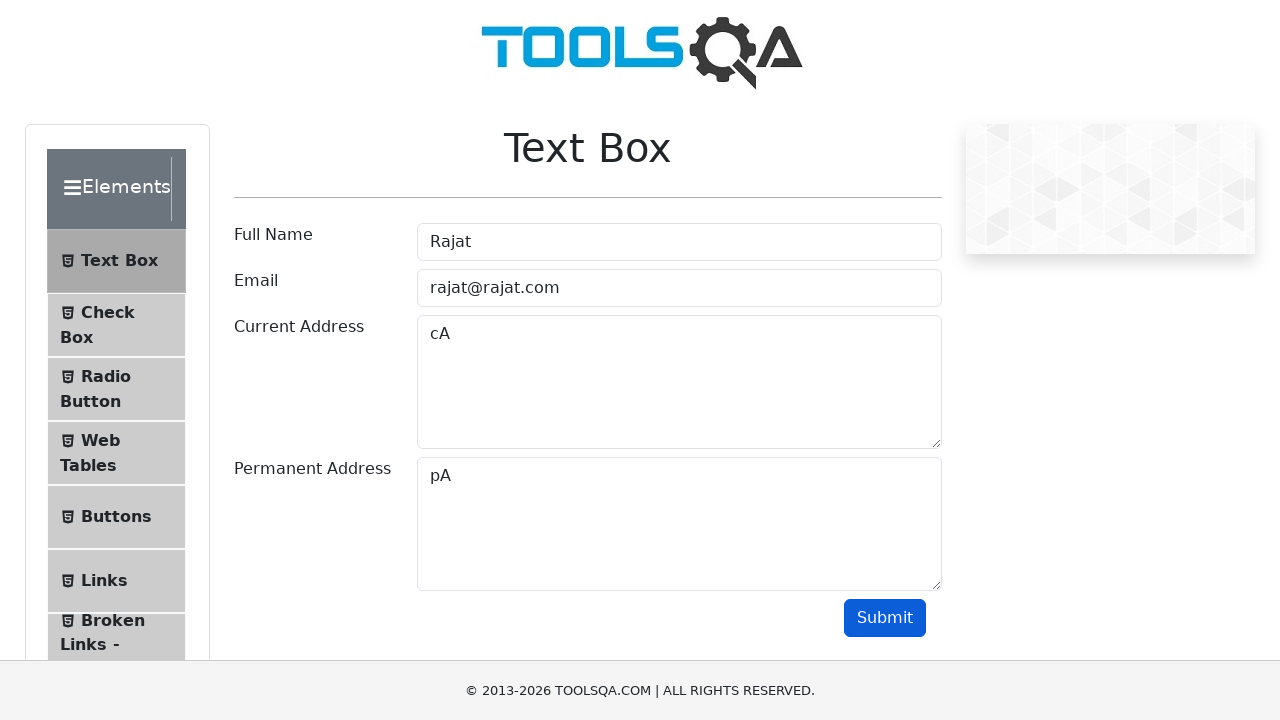